Tests date picker by directly filling a date input field with a specific date value

Starting URL: https://www.lambdatest.com/selenium-playground/bootstrap-date-picker-demo

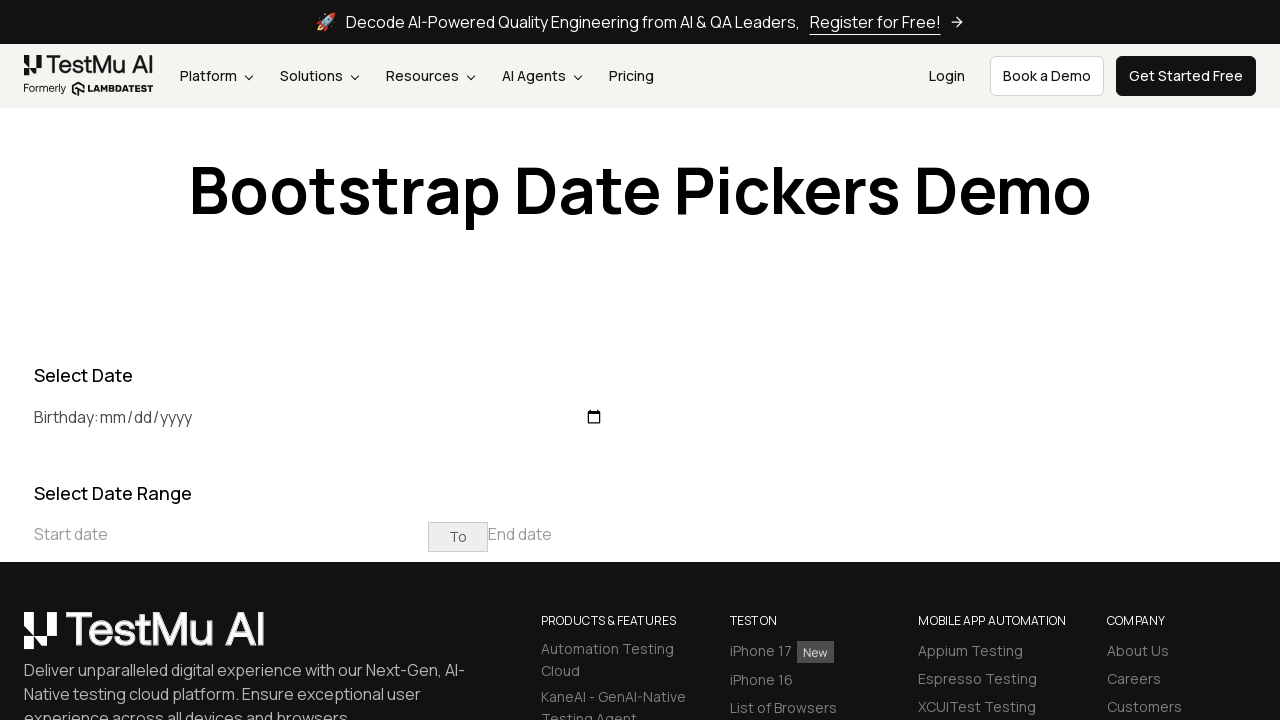

Filled birthday date field with '1998-11-01' on #birthday
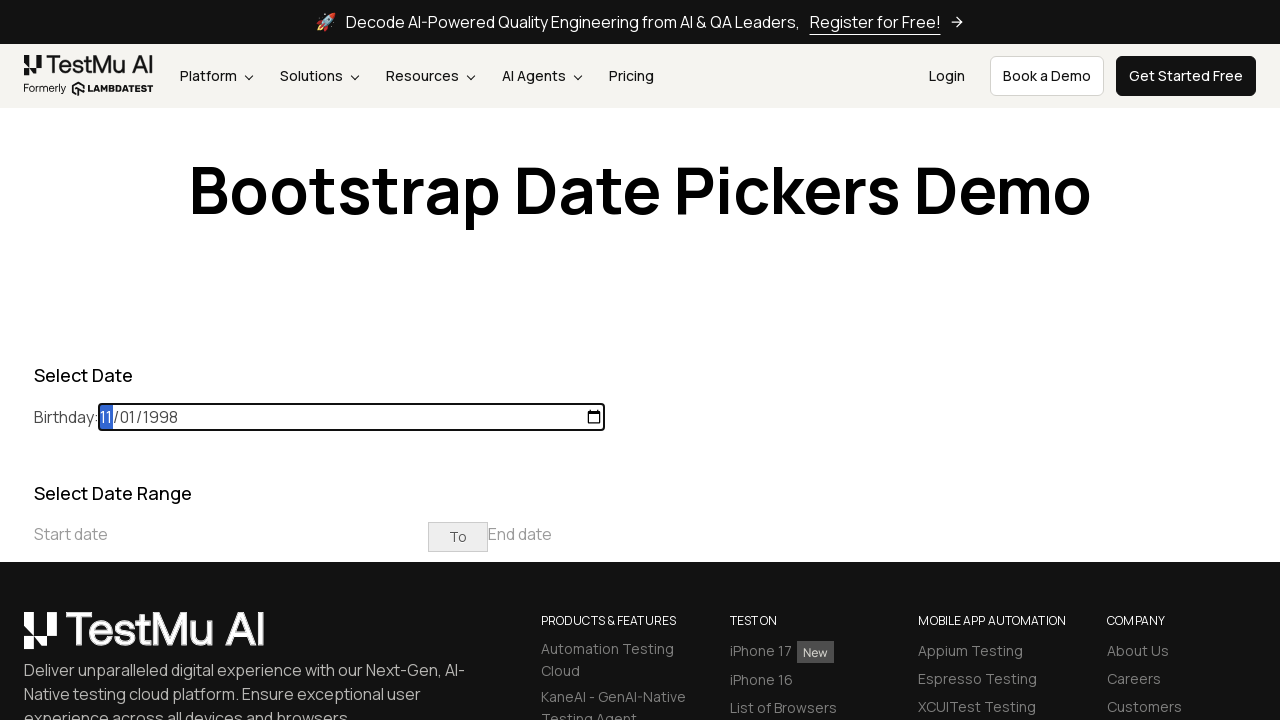

Waited for the date to be set
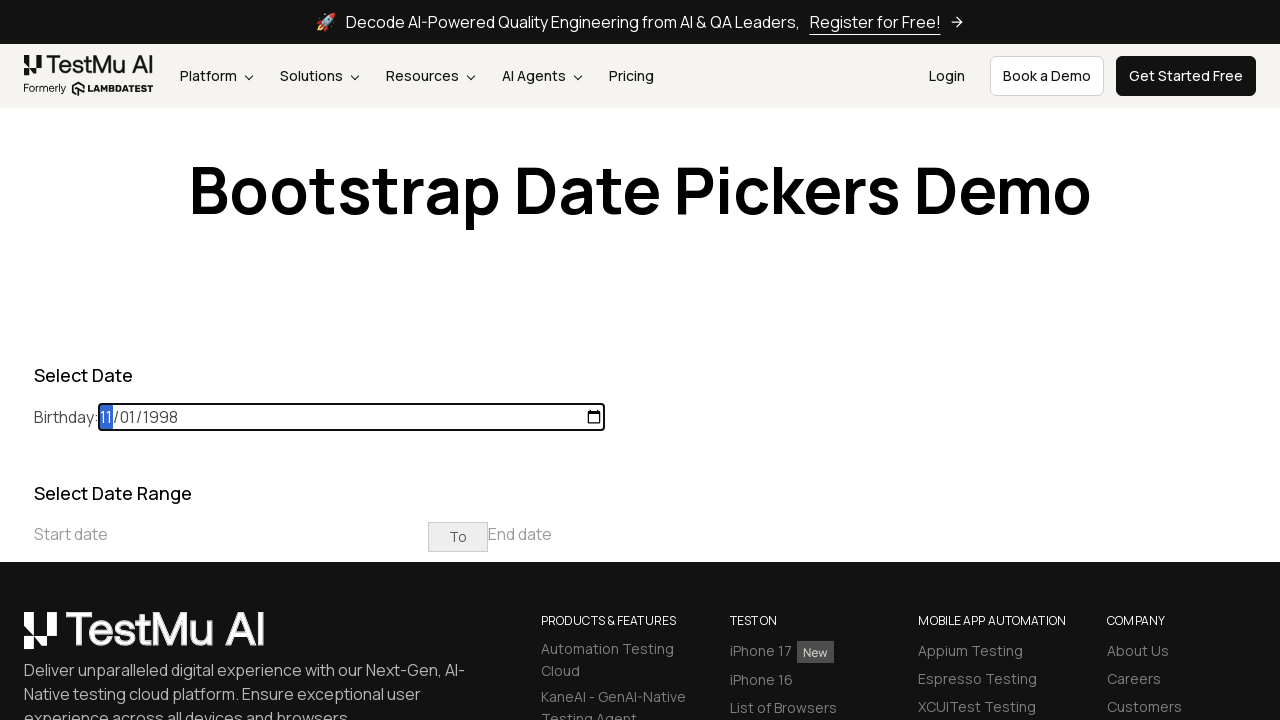

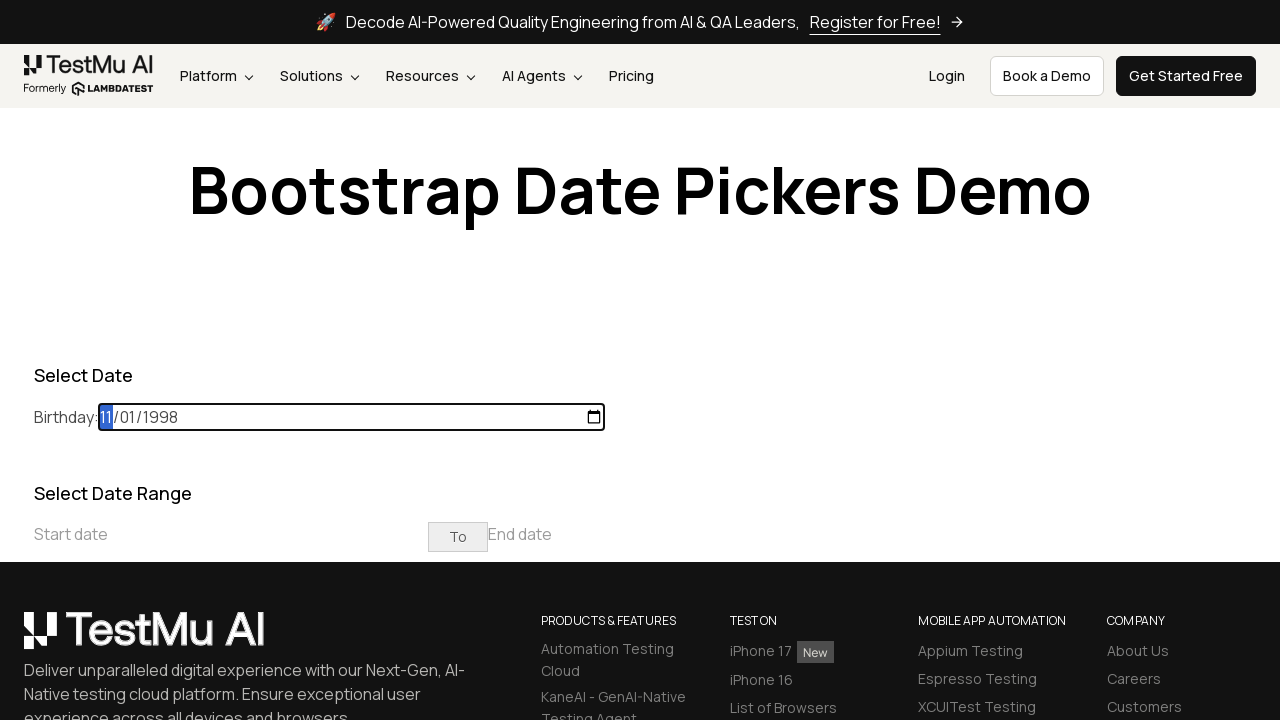